Tests dynamic content loading by clicking a start button and waiting for a "Hello World!" message to appear after the loading completes

Starting URL: https://the-internet.herokuapp.com/dynamic_loading/1

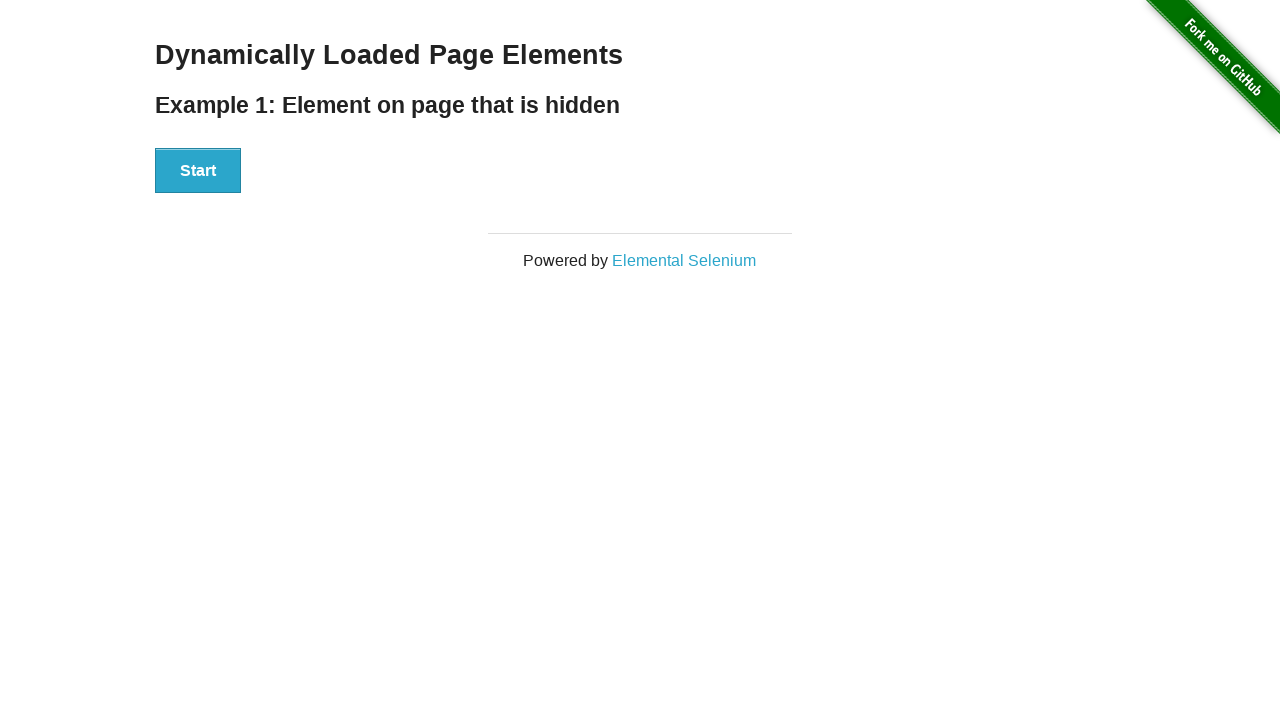

Clicked the start button to begin dynamic loading at (198, 171) on div[id='start'] > button
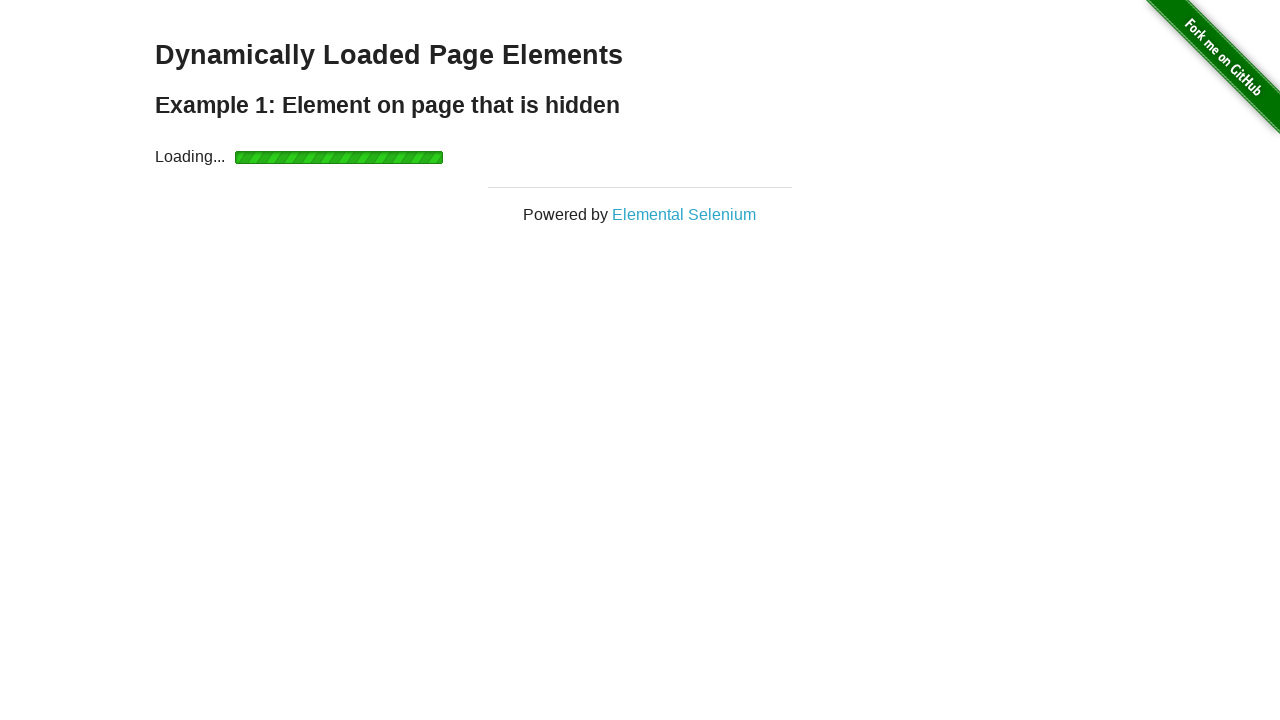

Waited for the 'Hello World!' message to appear after loading completed
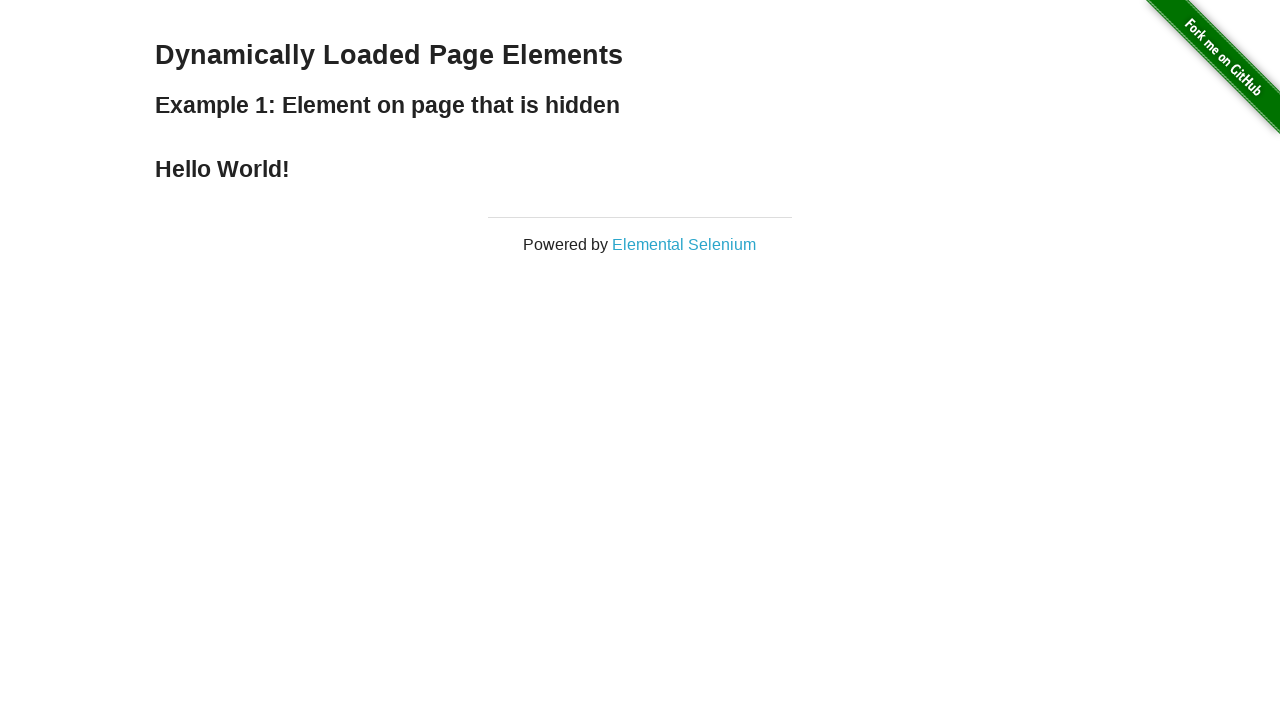

Located the finish element containing the message
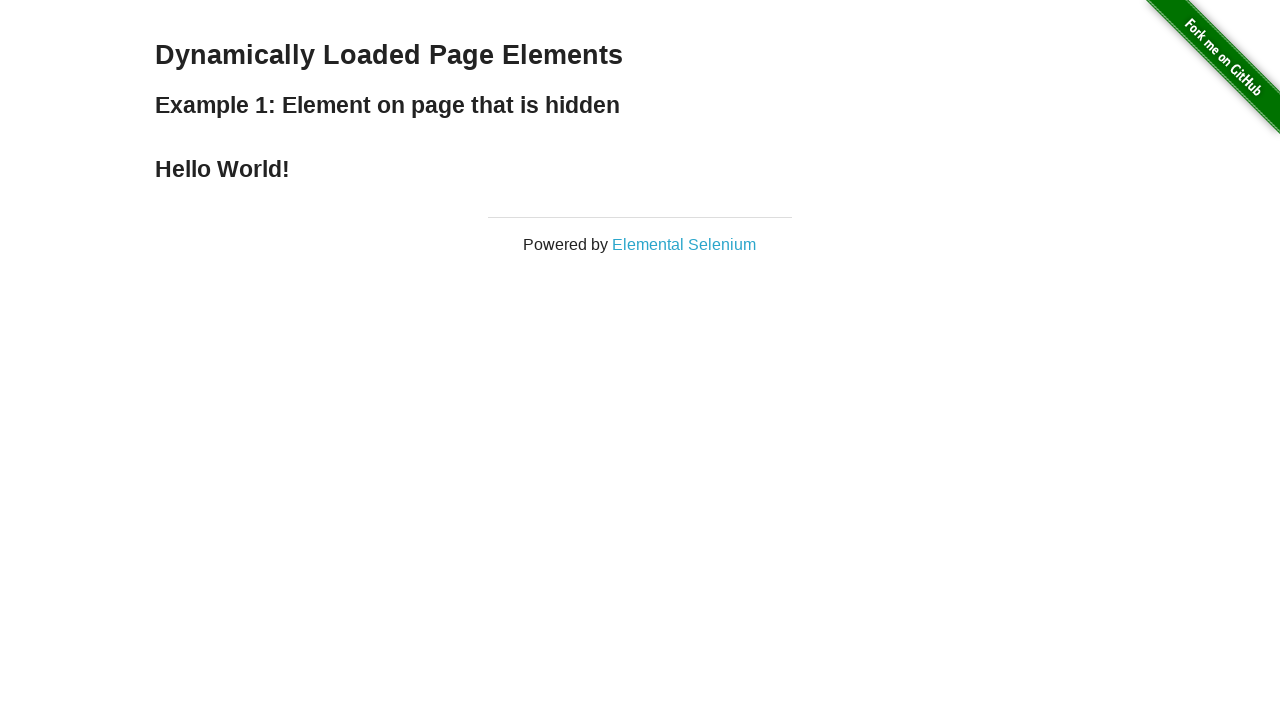

Verified that the finish element contains exactly 'Hello World!'
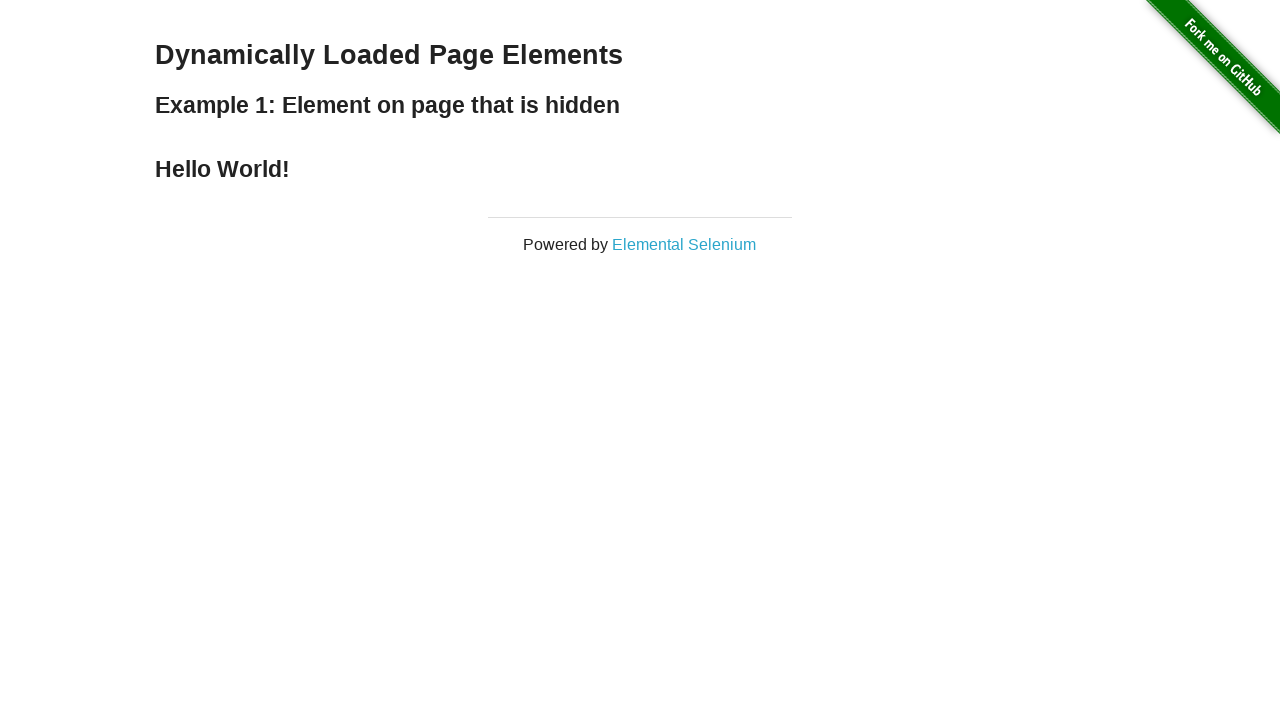

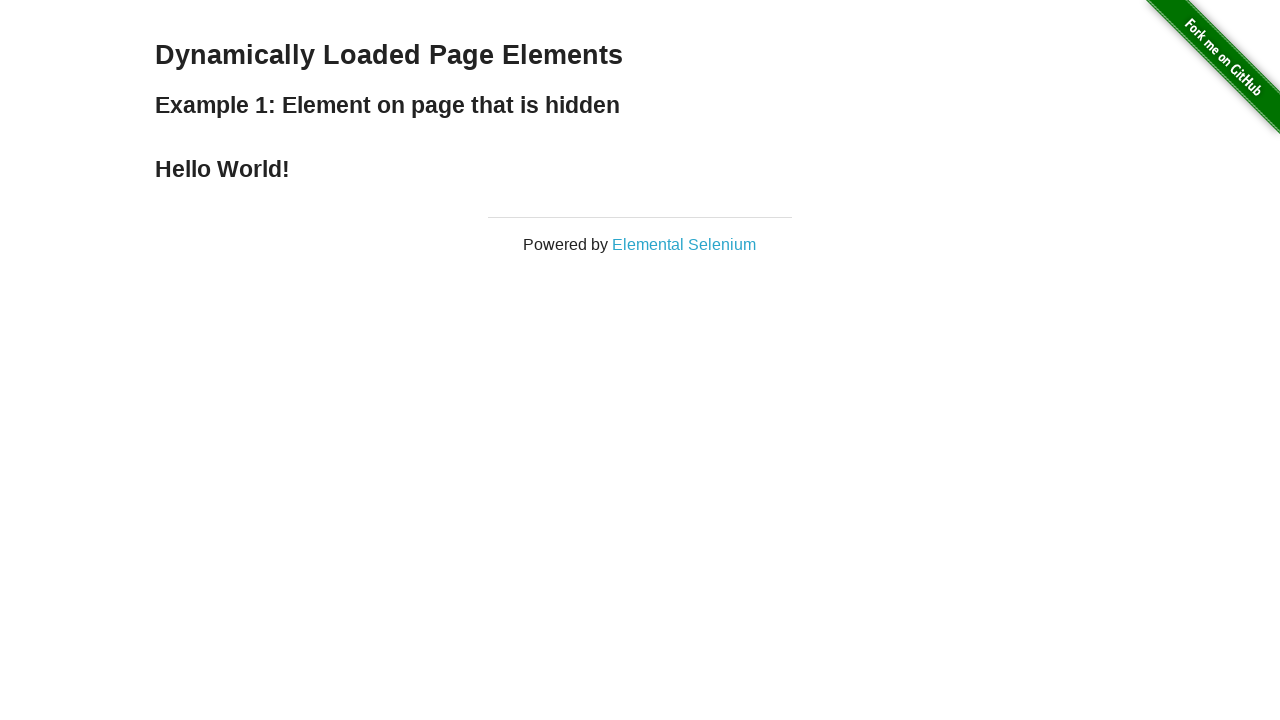